Tests the Dynamic Controls page by clicking the "Enable" button to enable a text input, waiting for it to become interactive, and then entering text into the input field.

Starting URL: https://the-internet.herokuapp.com/

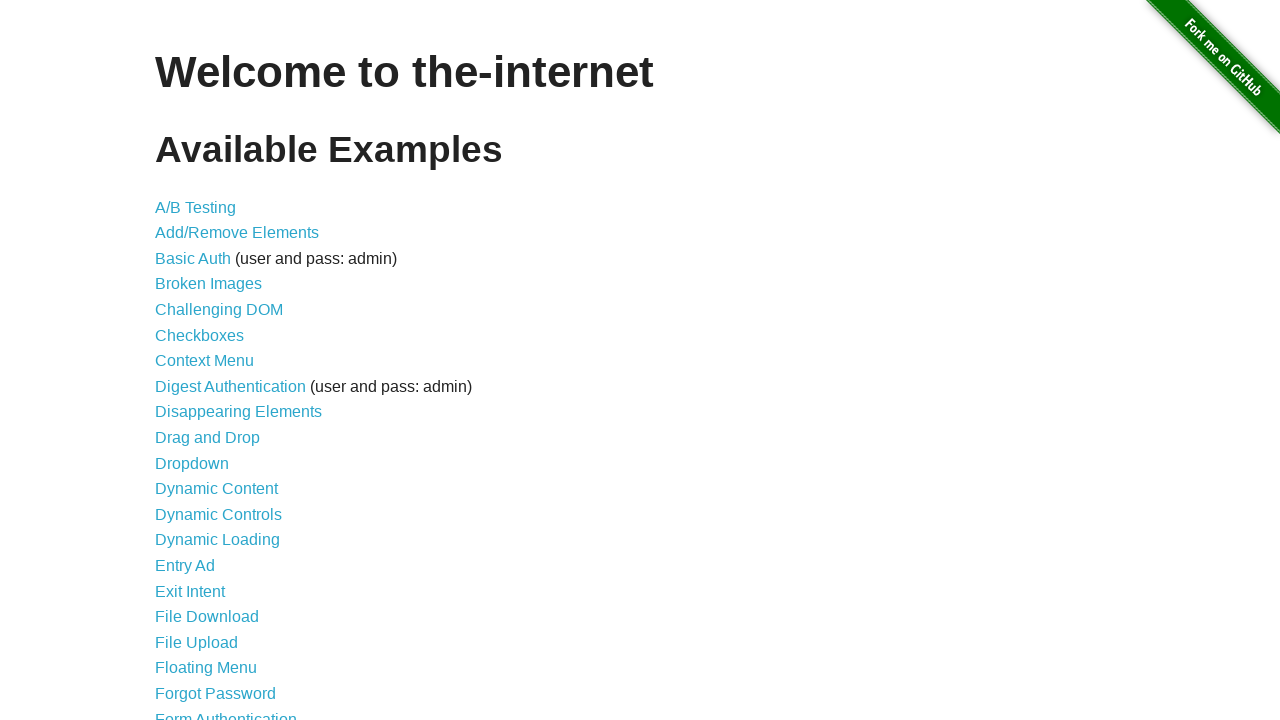

Clicked on 'Dynamic Controls' link at (218, 514) on text=Dynamic Controls
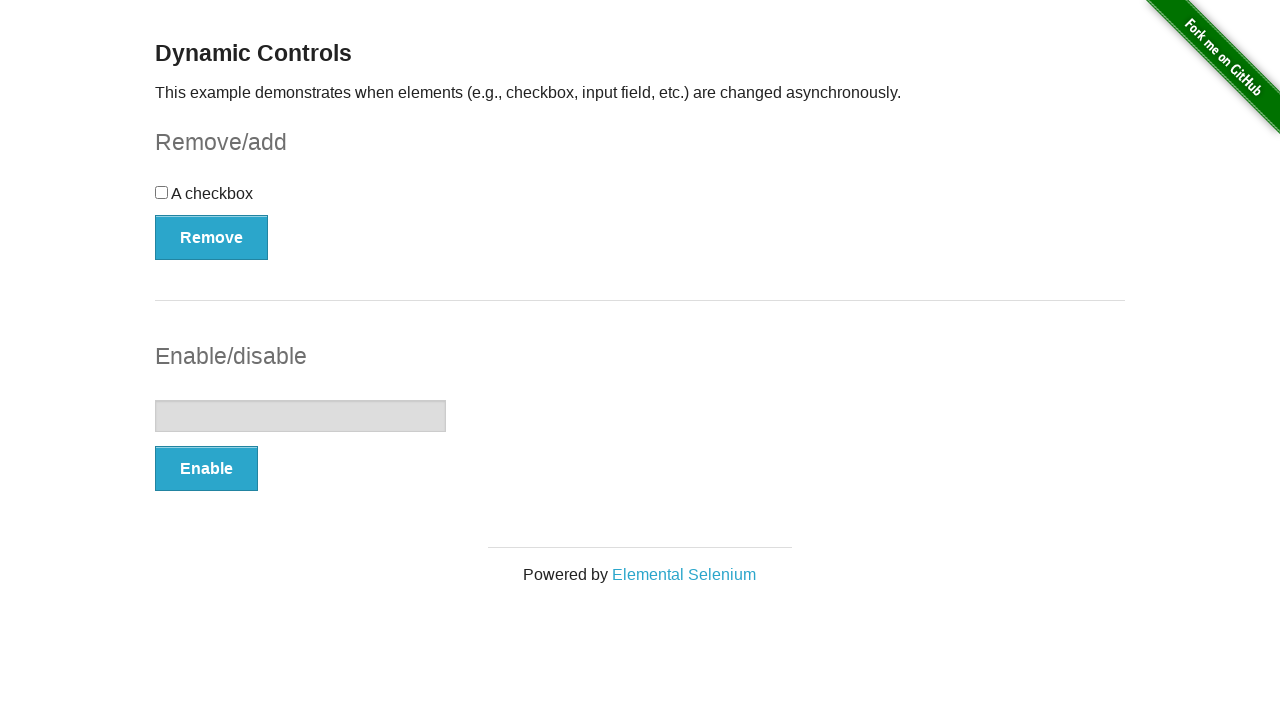

Clicked the 'Enable' button at (206, 469) on xpath=//button[text()='Enable']
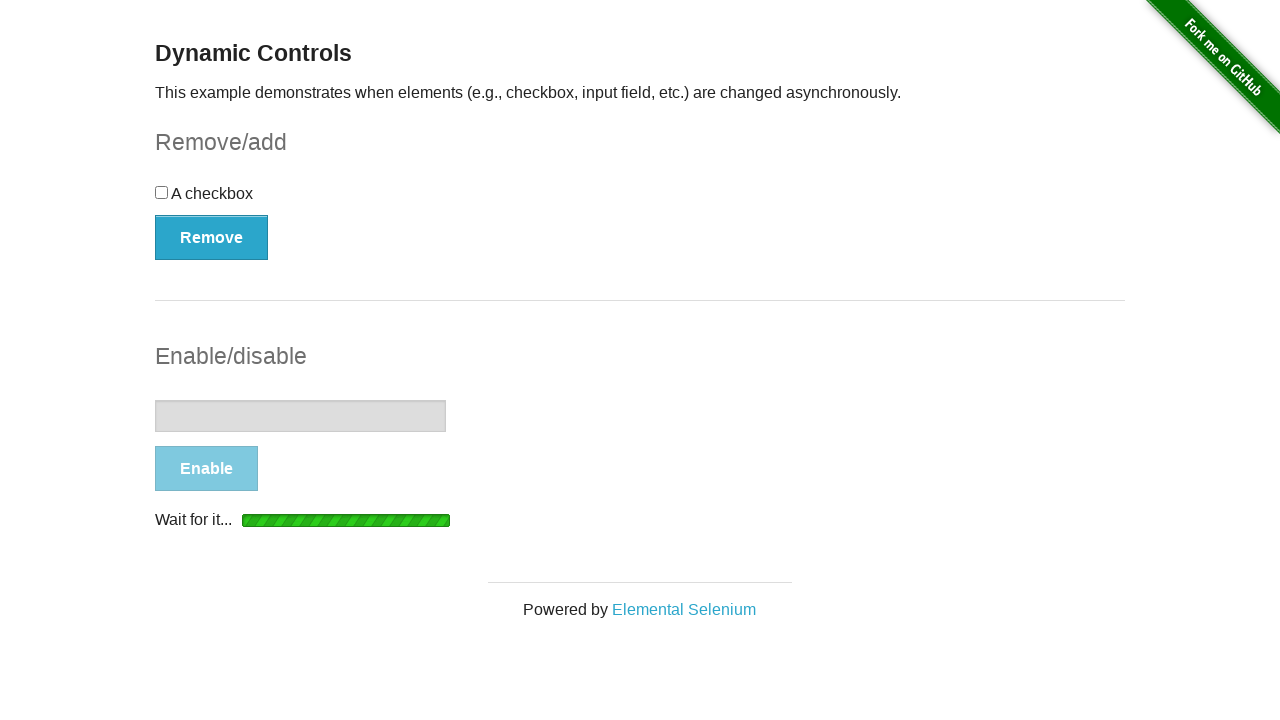

Text input became visible
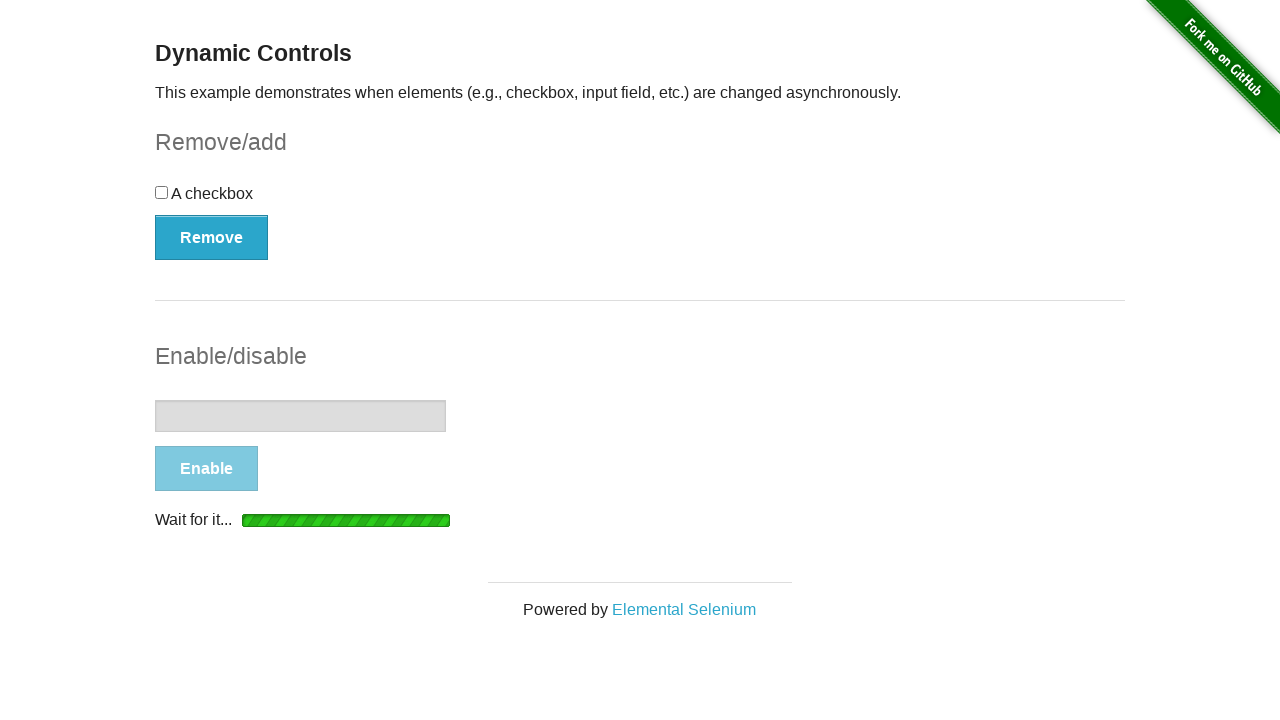

Text input became enabled and interactive
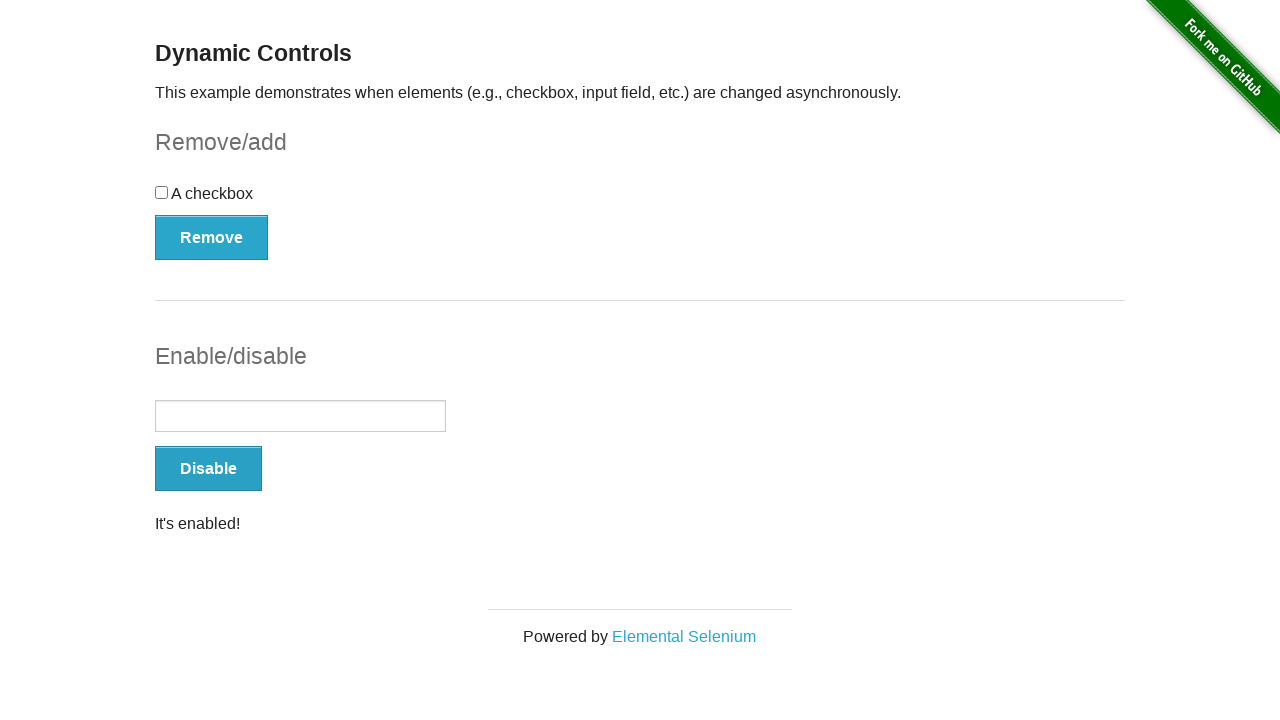

Entered 'Hi' into the text input field on input[type='text']
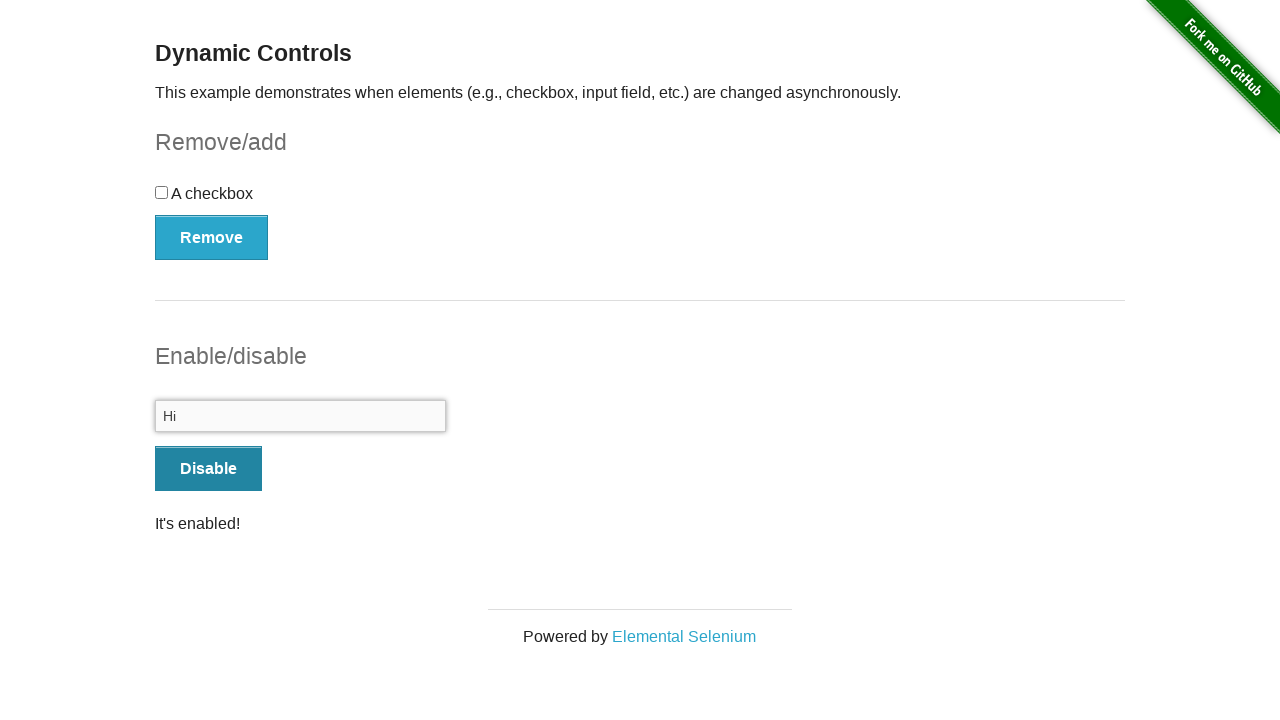

Verified text input value: 'Hi'
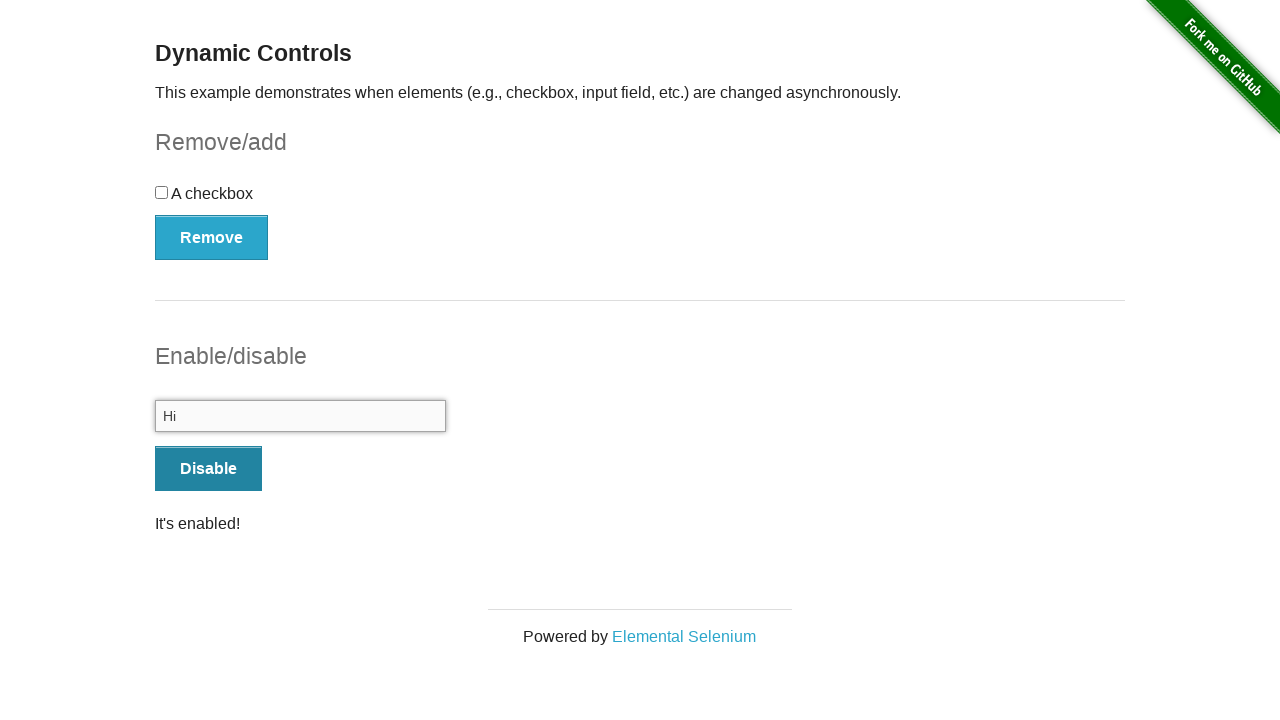

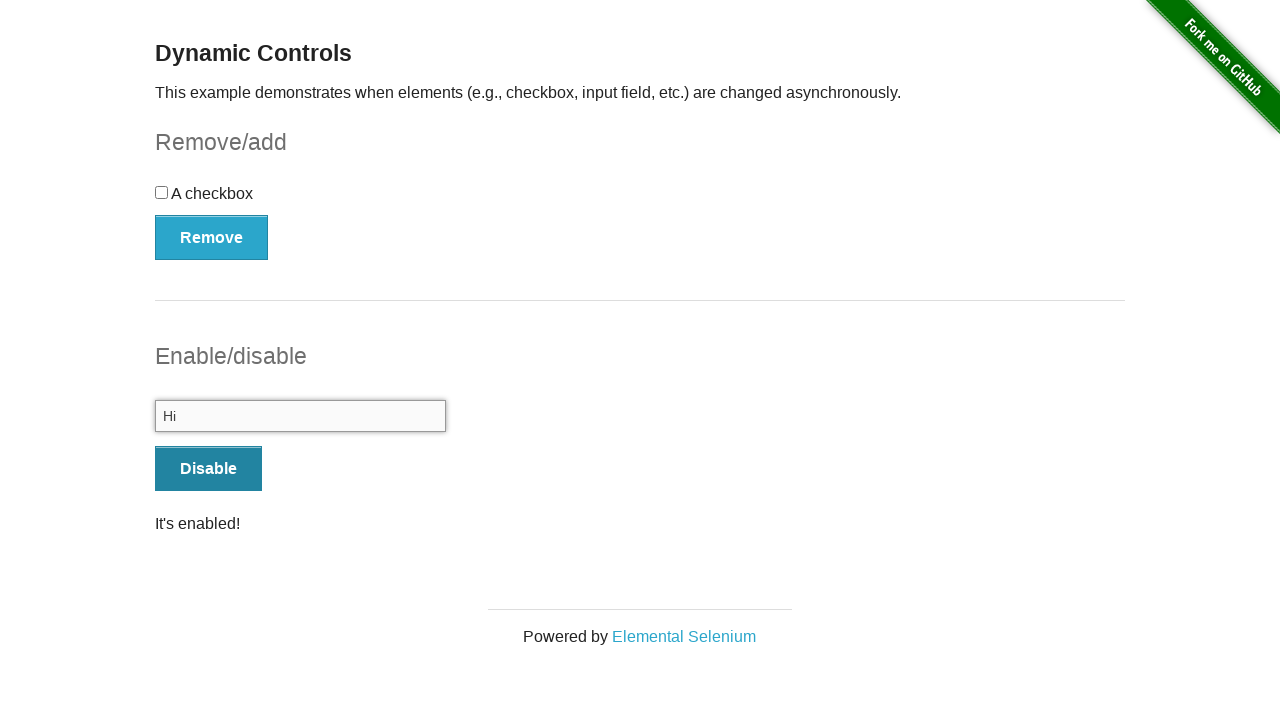